Tests that other controls are hidden when editing a todo item

Starting URL: https://demo.playwright.dev/todomvc

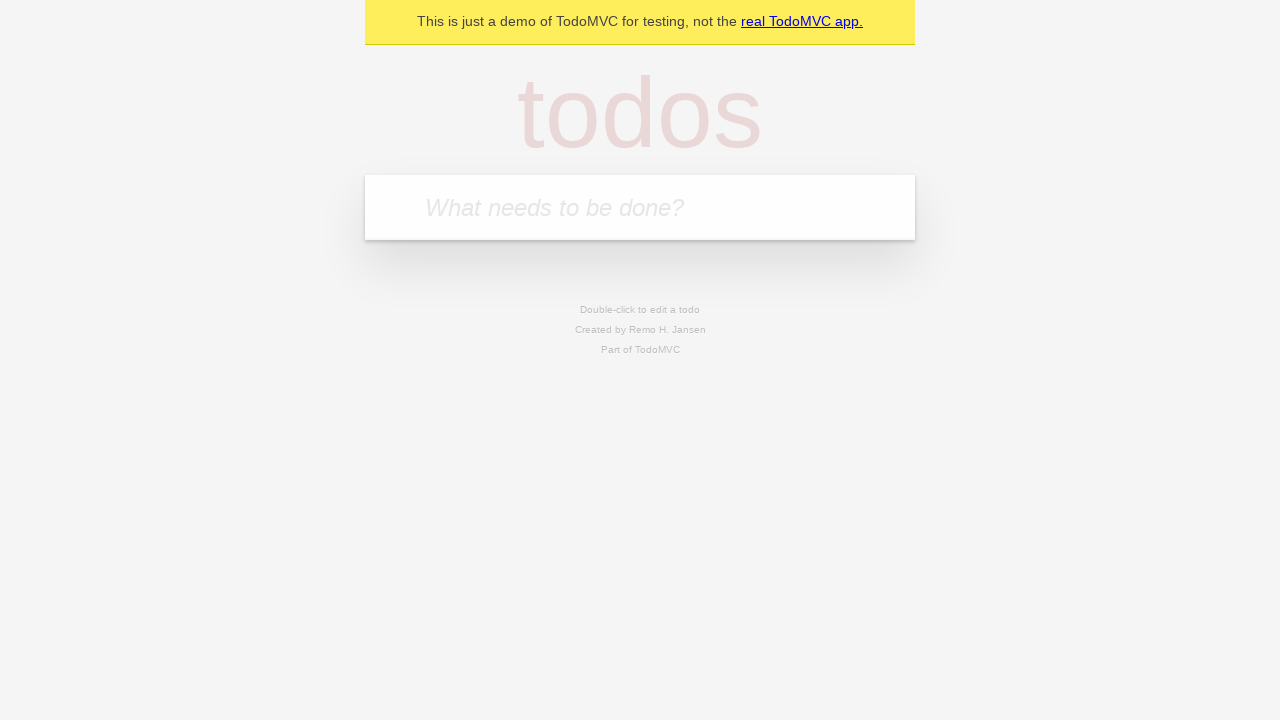

Filled new todo input with 'buy some cheese' on internal:attr=[placeholder="What needs to be done?"i]
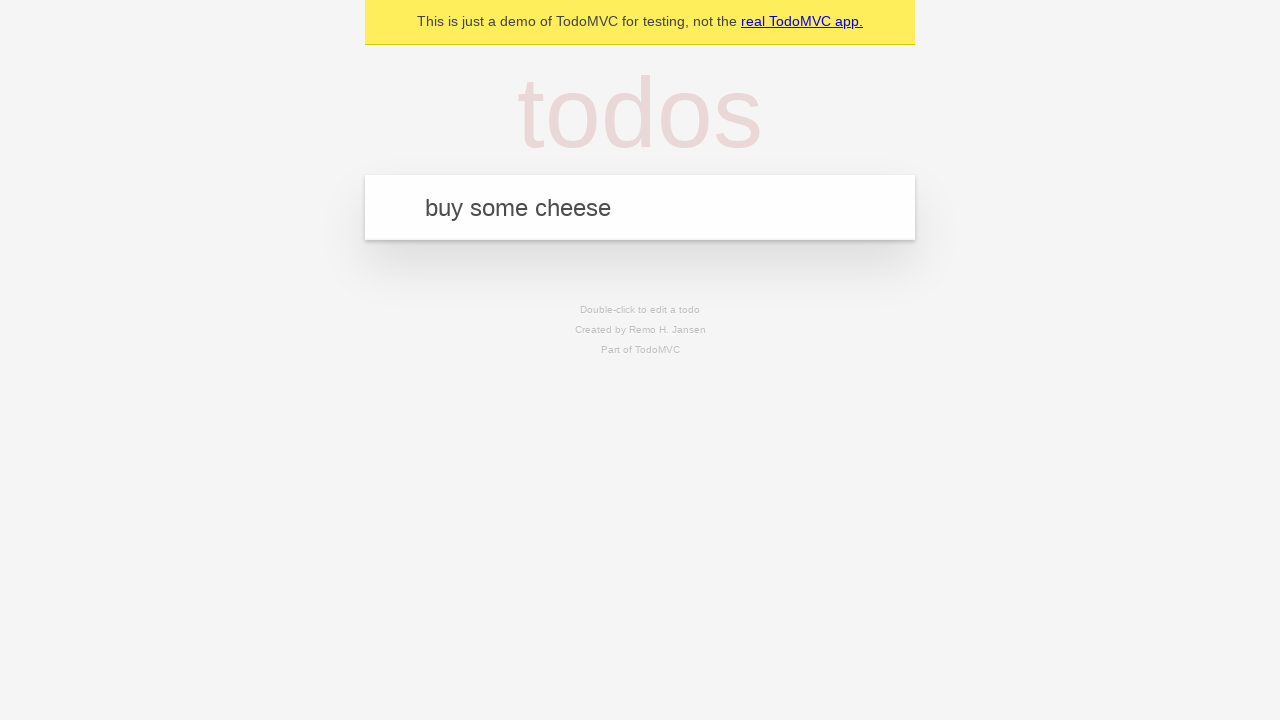

Pressed Enter to create todo 'buy some cheese' on internal:attr=[placeholder="What needs to be done?"i]
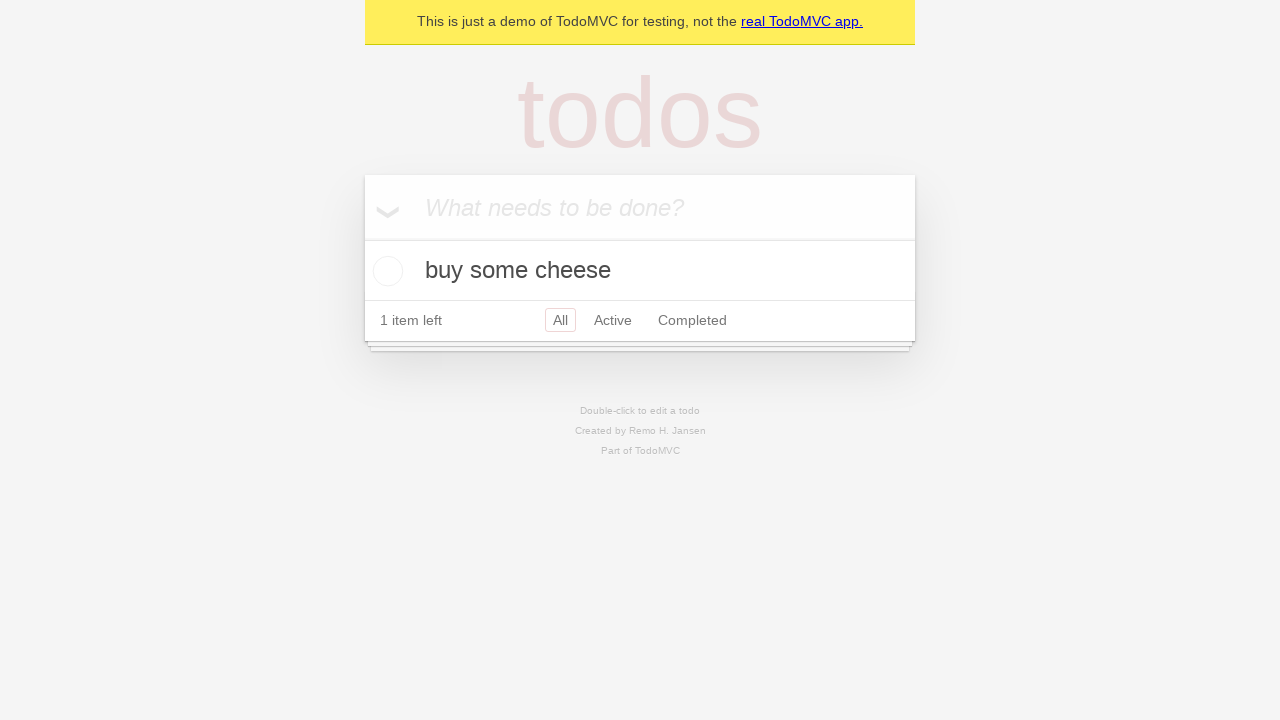

Filled new todo input with 'feed the cat' on internal:attr=[placeholder="What needs to be done?"i]
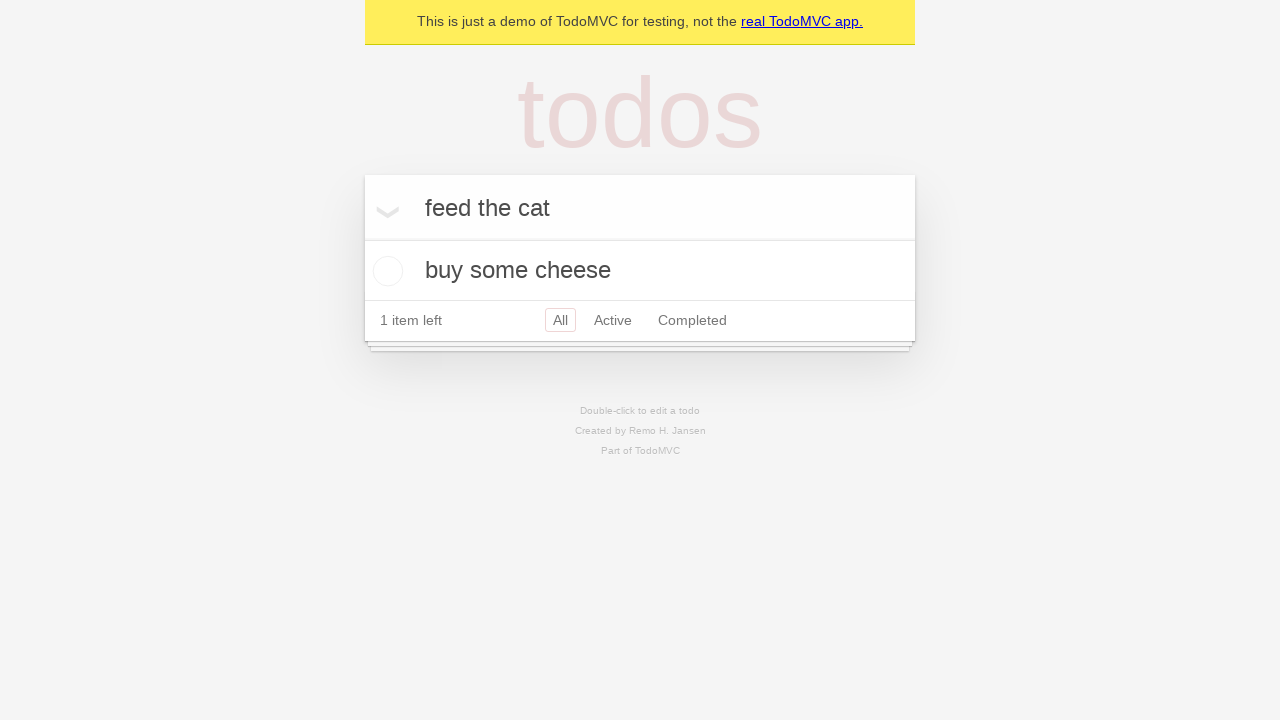

Pressed Enter to create todo 'feed the cat' on internal:attr=[placeholder="What needs to be done?"i]
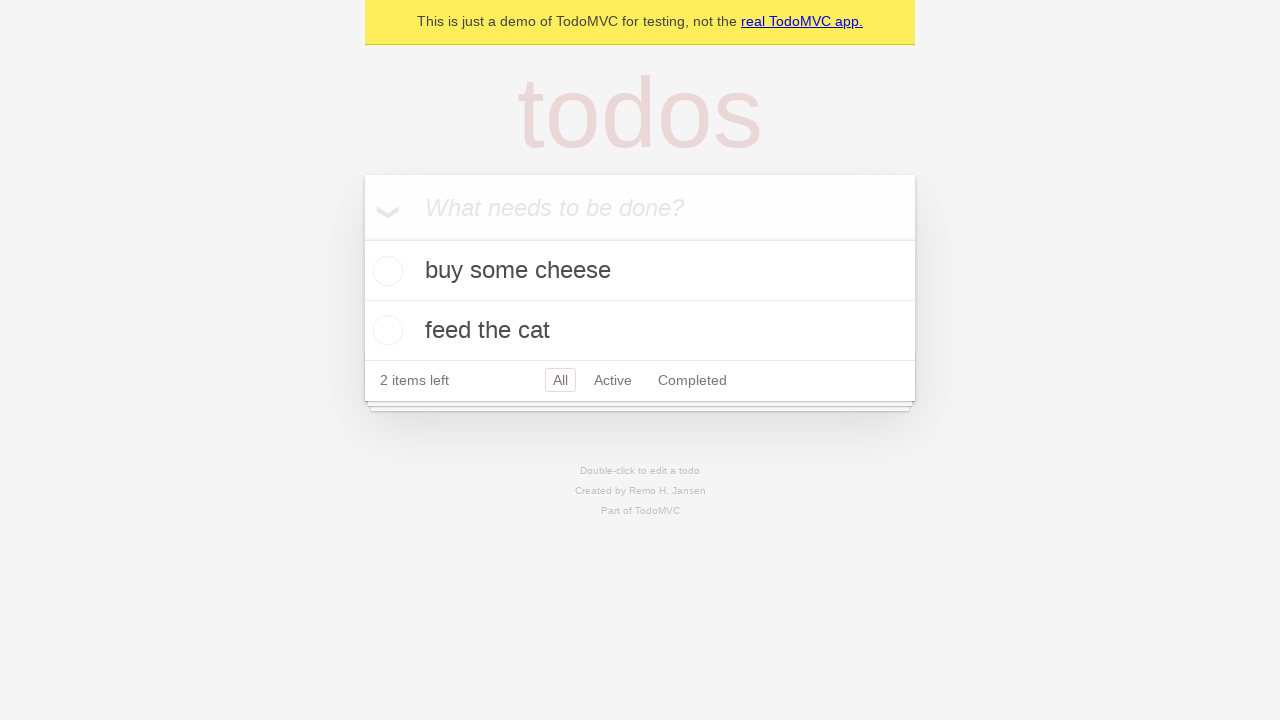

Filled new todo input with 'book a doctors appointment' on internal:attr=[placeholder="What needs to be done?"i]
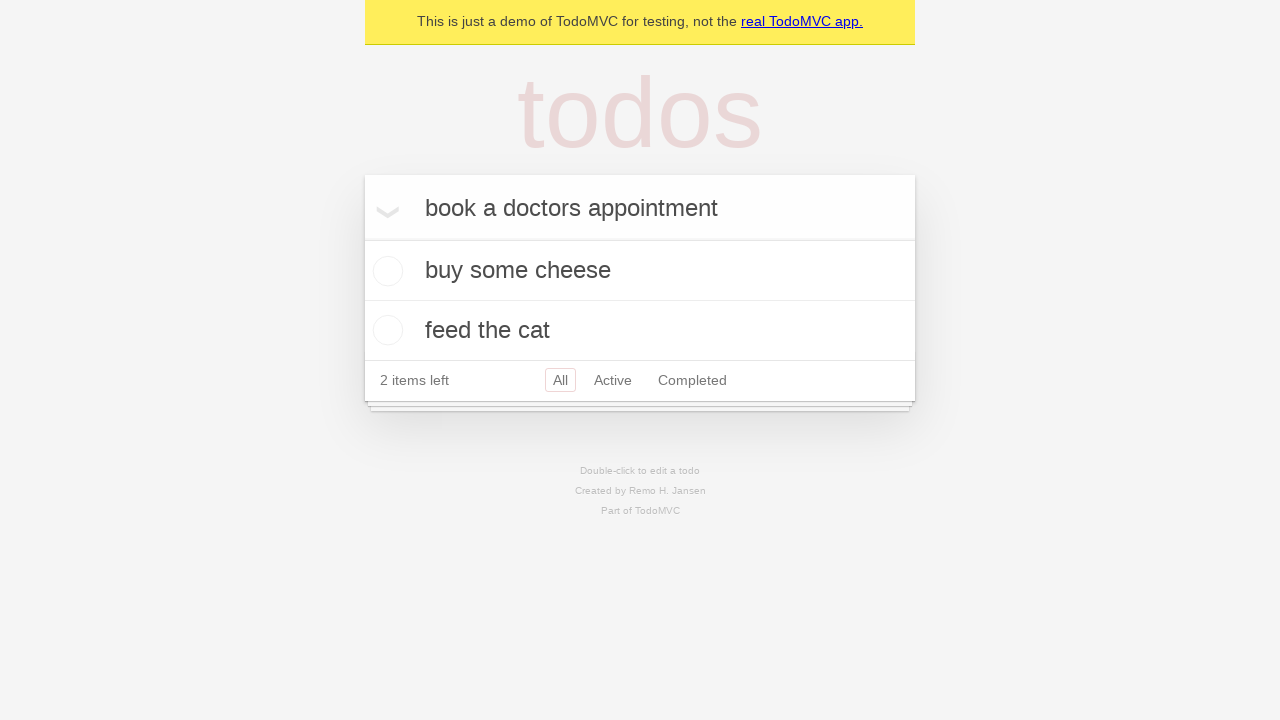

Pressed Enter to create todo 'book a doctors appointment' on internal:attr=[placeholder="What needs to be done?"i]
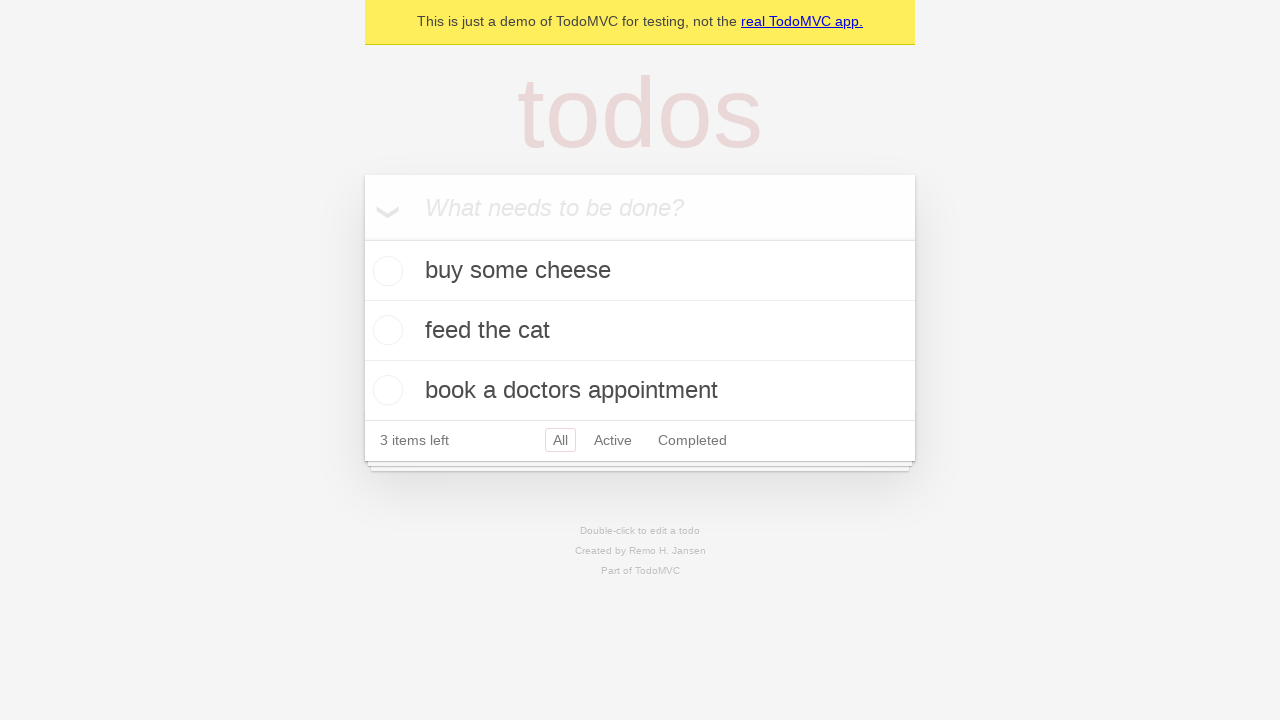

Waited for all 3 todos to be created
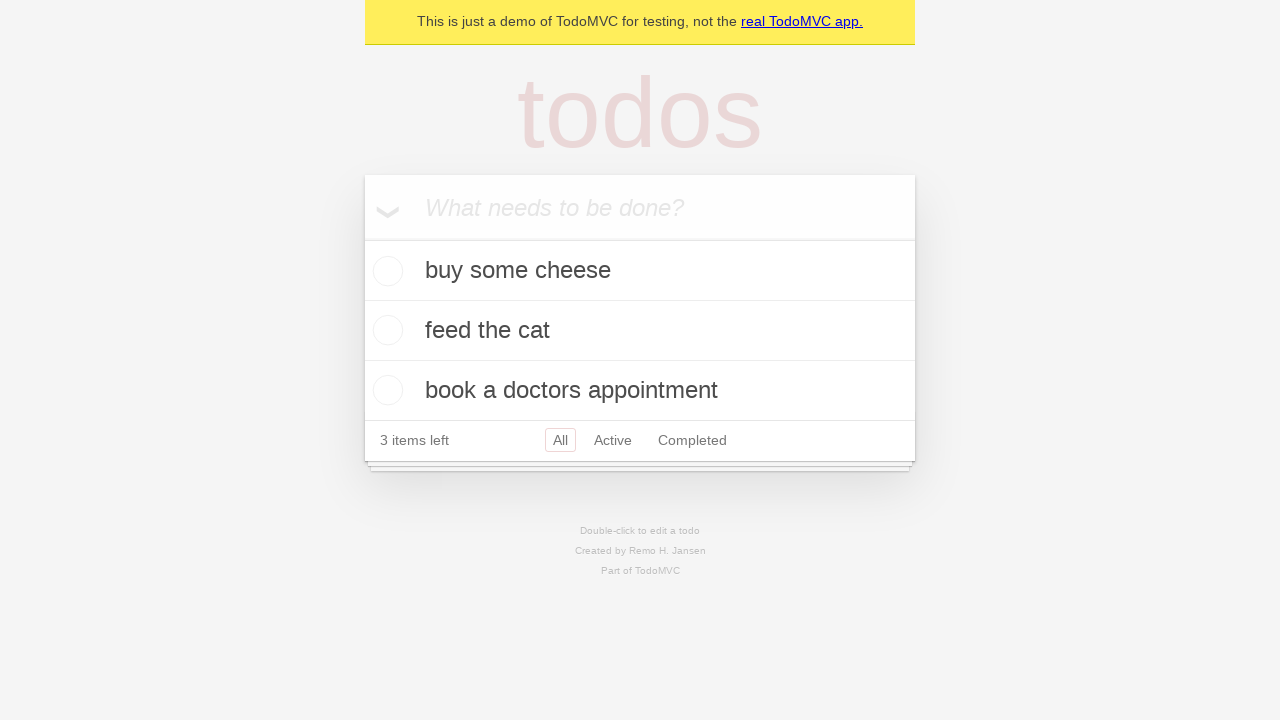

Double-clicked second todo item to enter edit mode at (640, 331) on internal:testid=[data-testid="todo-item"s] >> nth=1
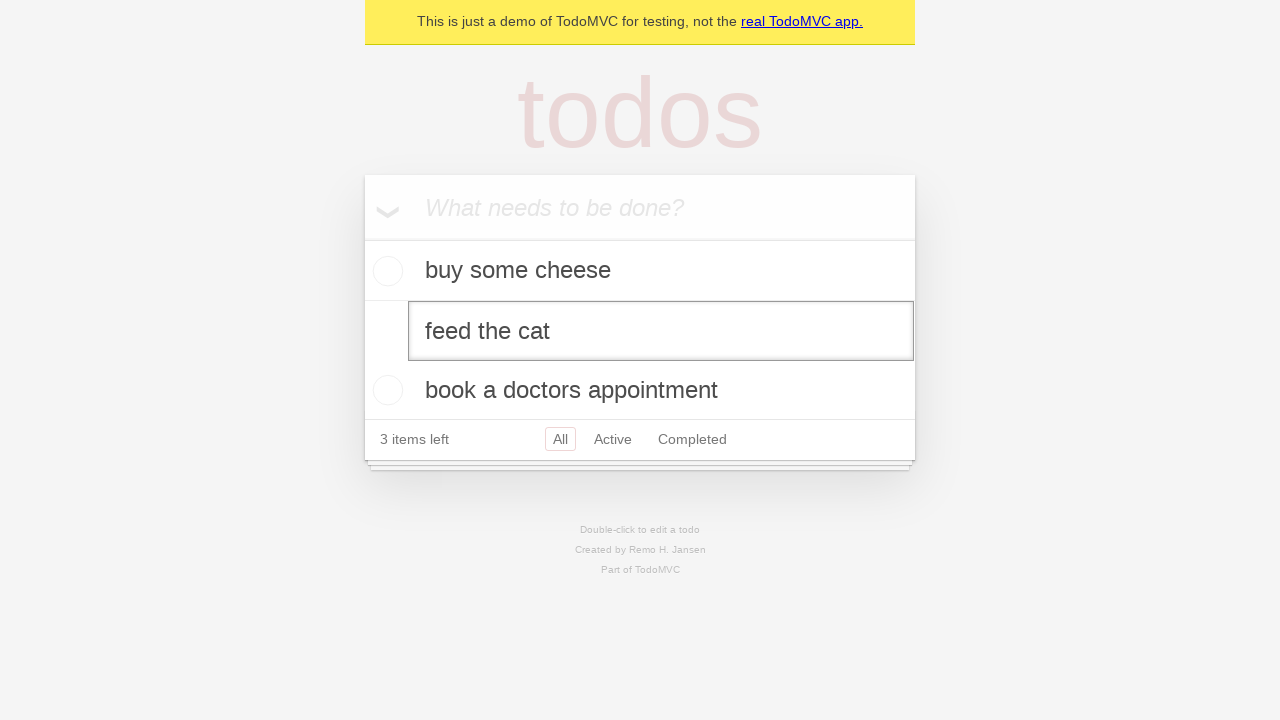

Edit textbox appeared for the selected todo
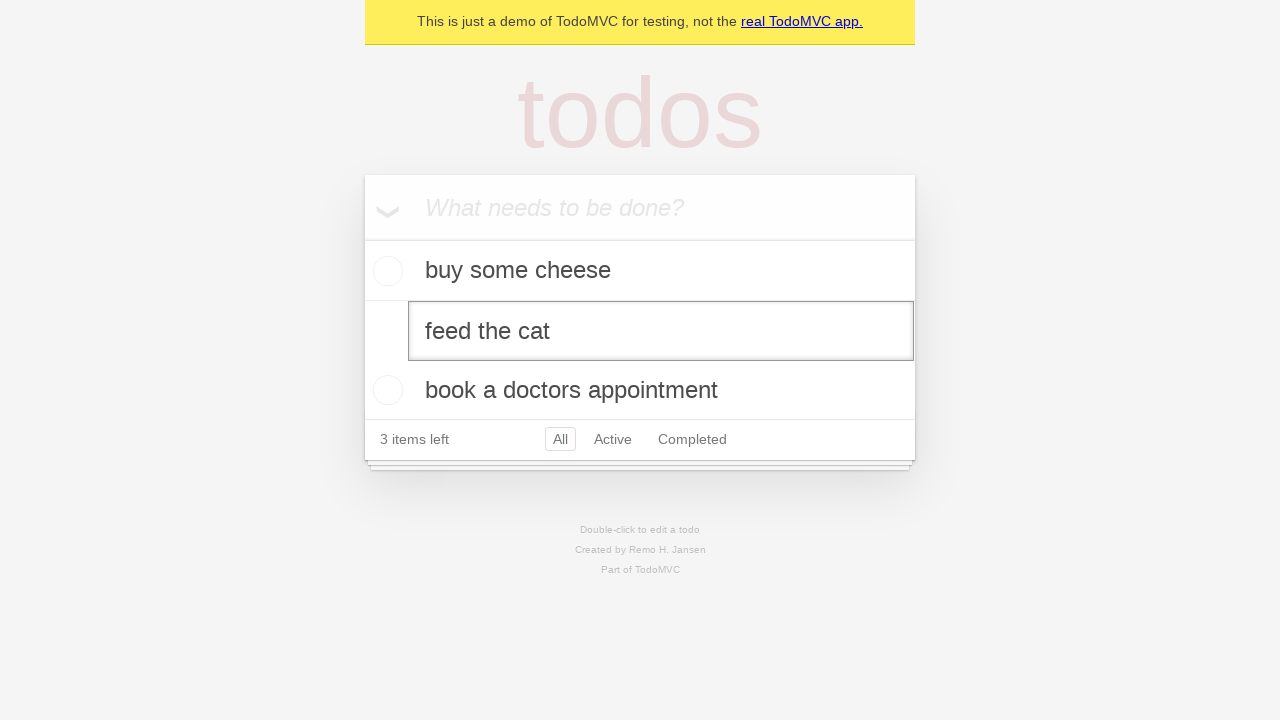

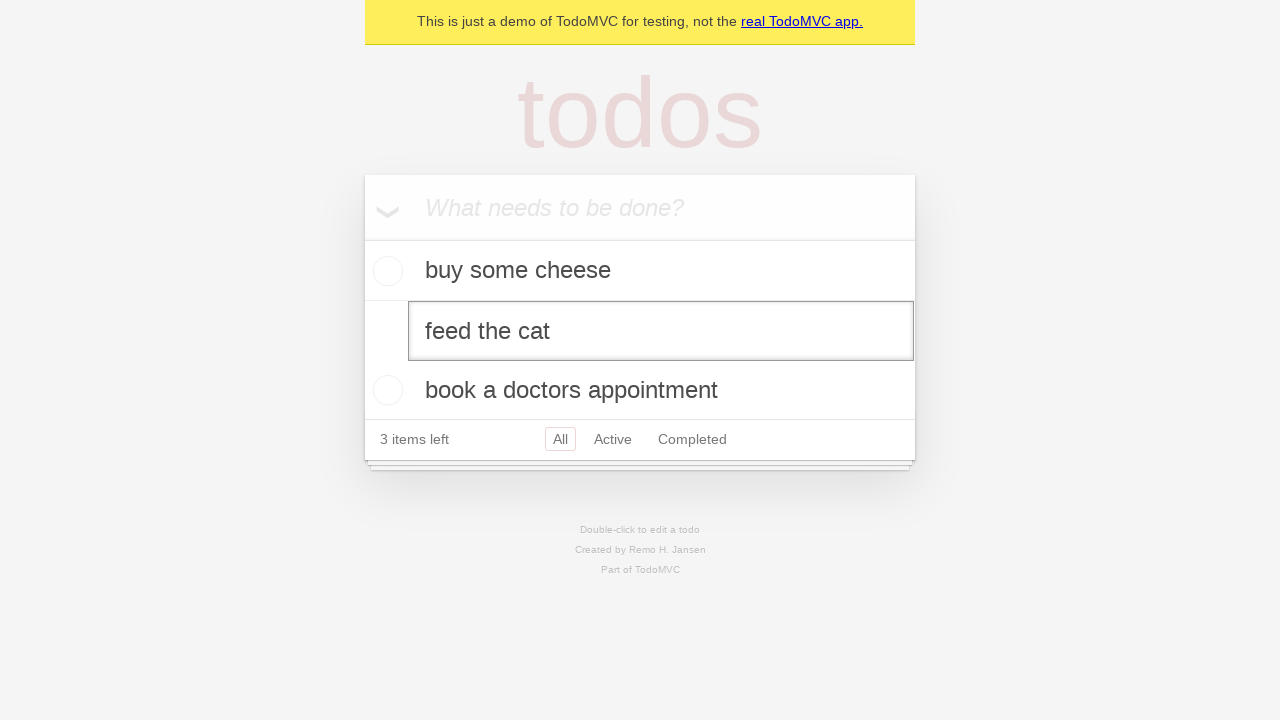